Tests XPath sibling and parent traversal by locating buttons in the header using following-sibling and parent axis selectors, then reading their text content.

Starting URL: https://rahulshettyacademy.com/AutomationPractice/

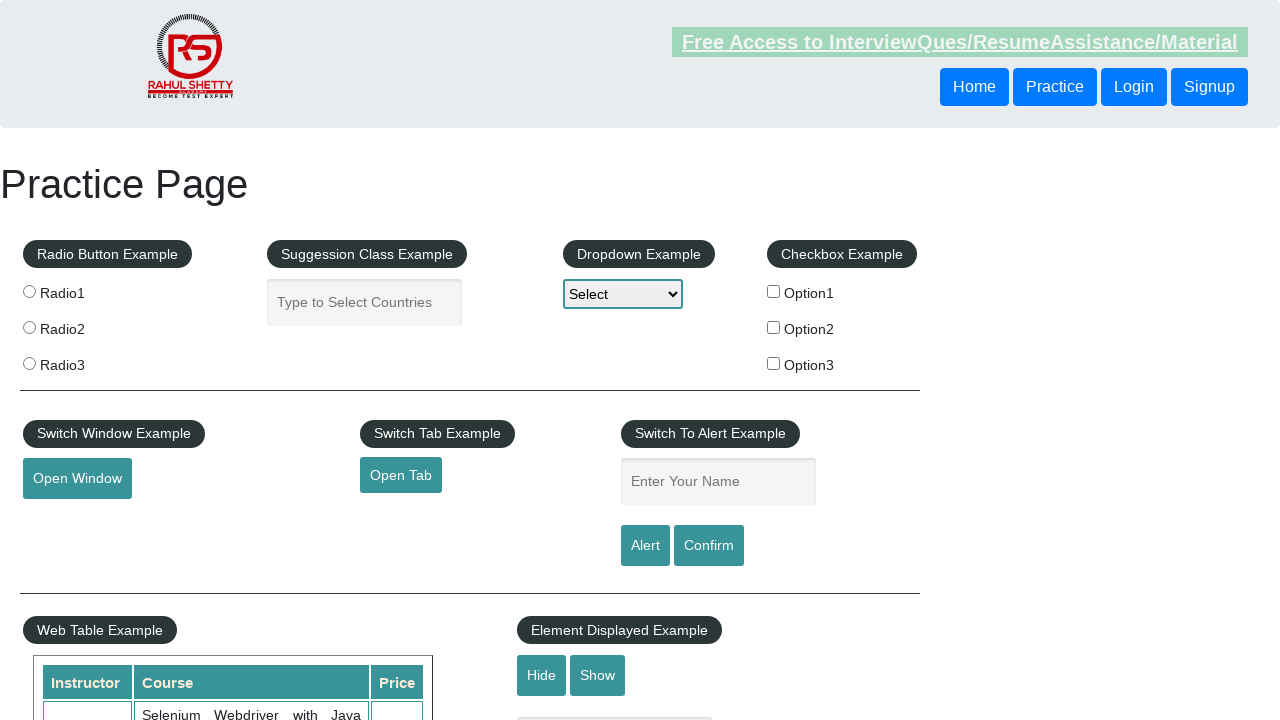

Navigated to AutomationPractice page
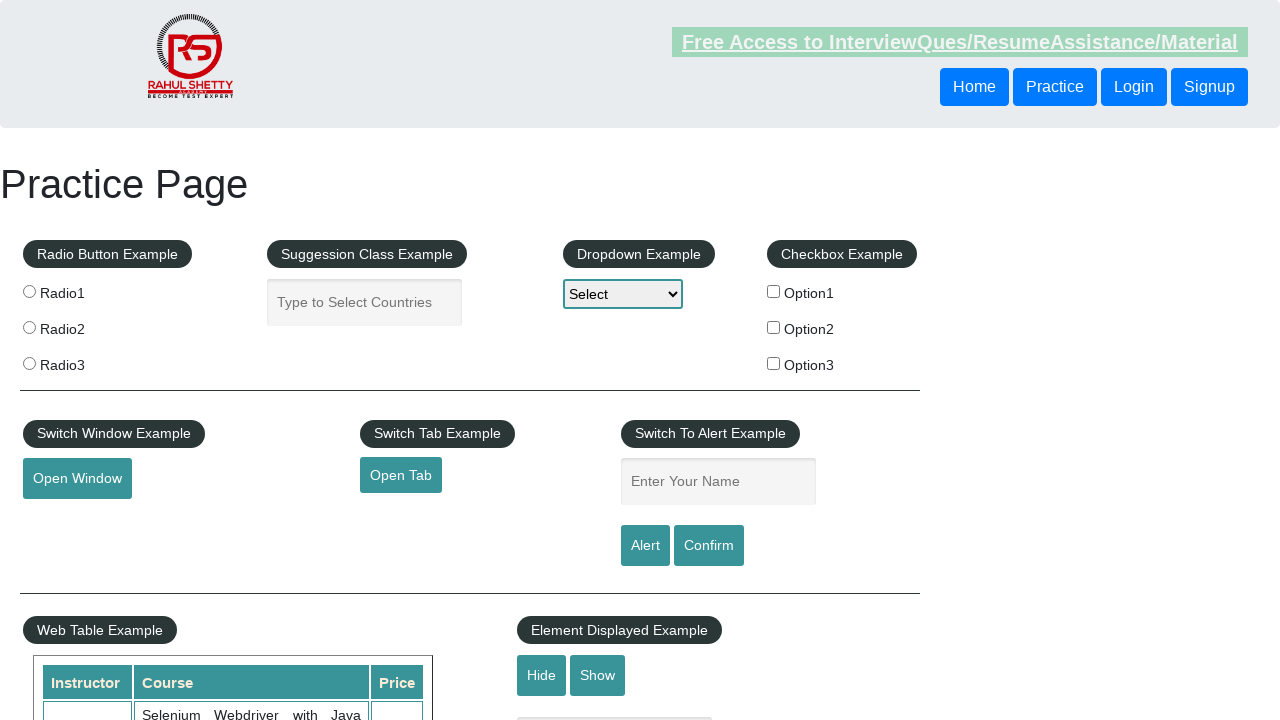

Located button using XPath following-sibling axis and retrieved text content
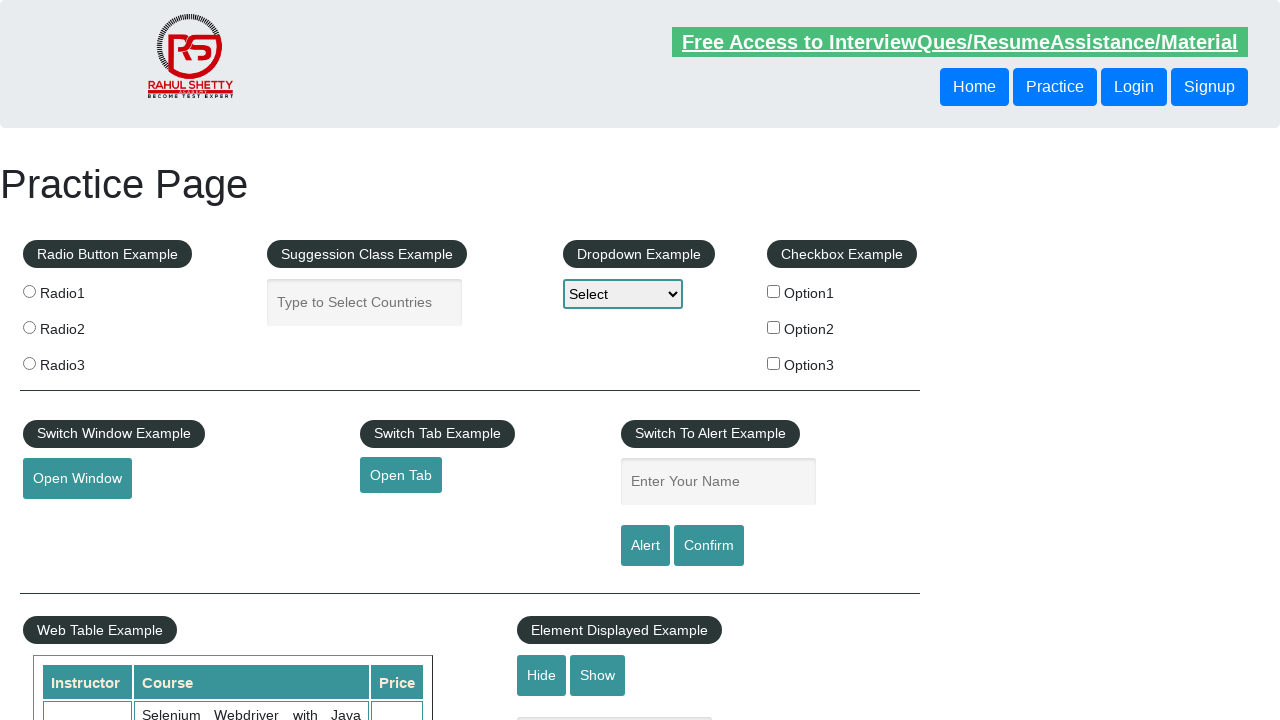

Located button using XPath parent axis traversal and retrieved text content
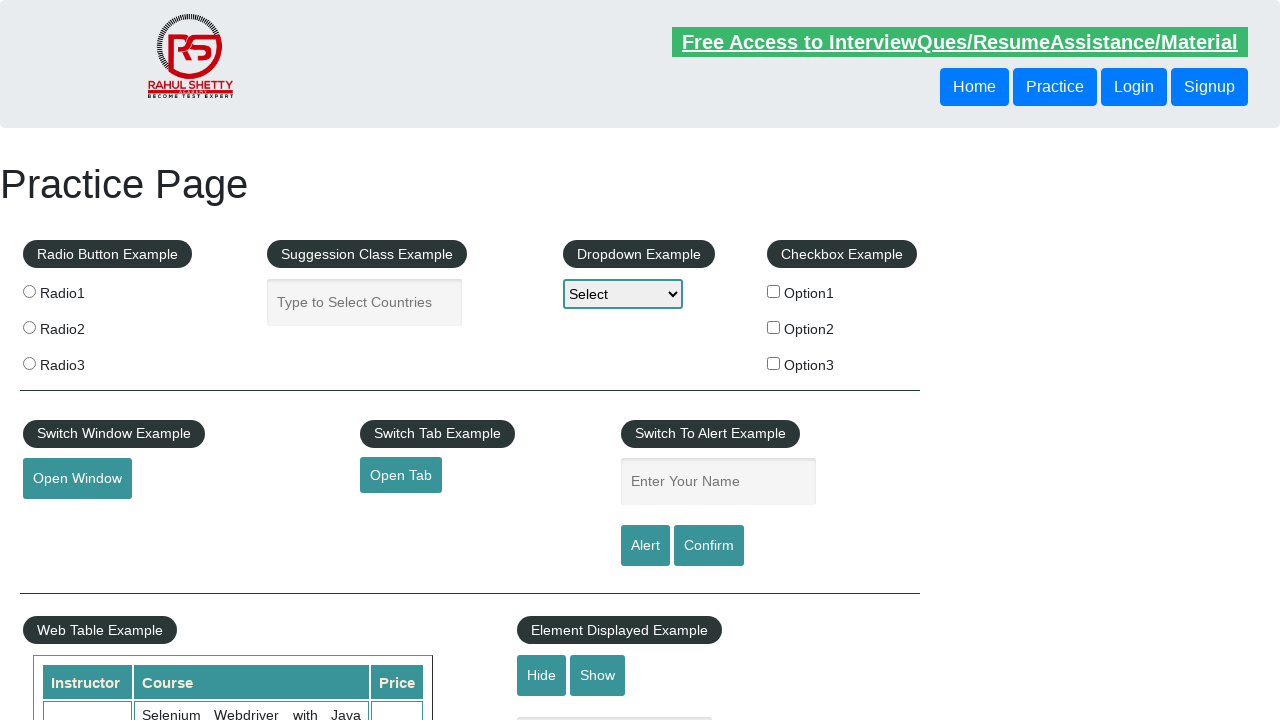

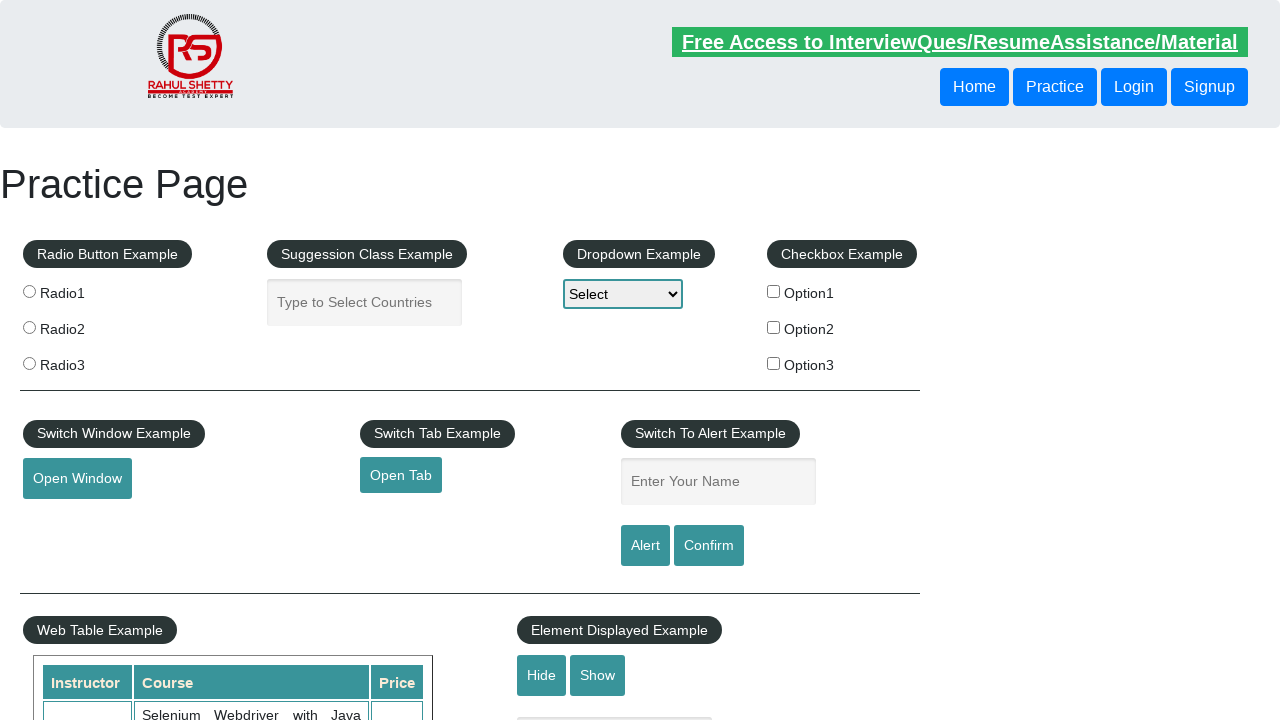